Tests the flowchart.js.org editor by entering flowchart code into the text input and waiting for the diagram to render

Starting URL: http://flowchart.js.org/

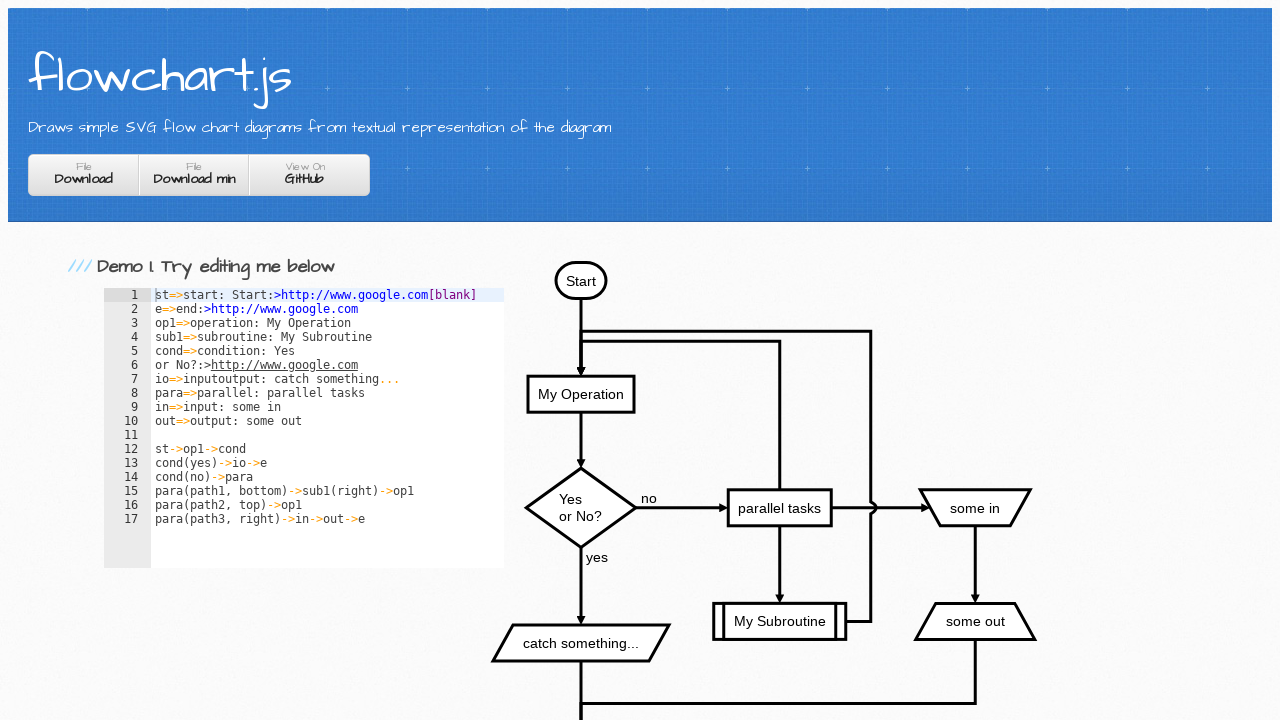

Waited 2 seconds for page to load
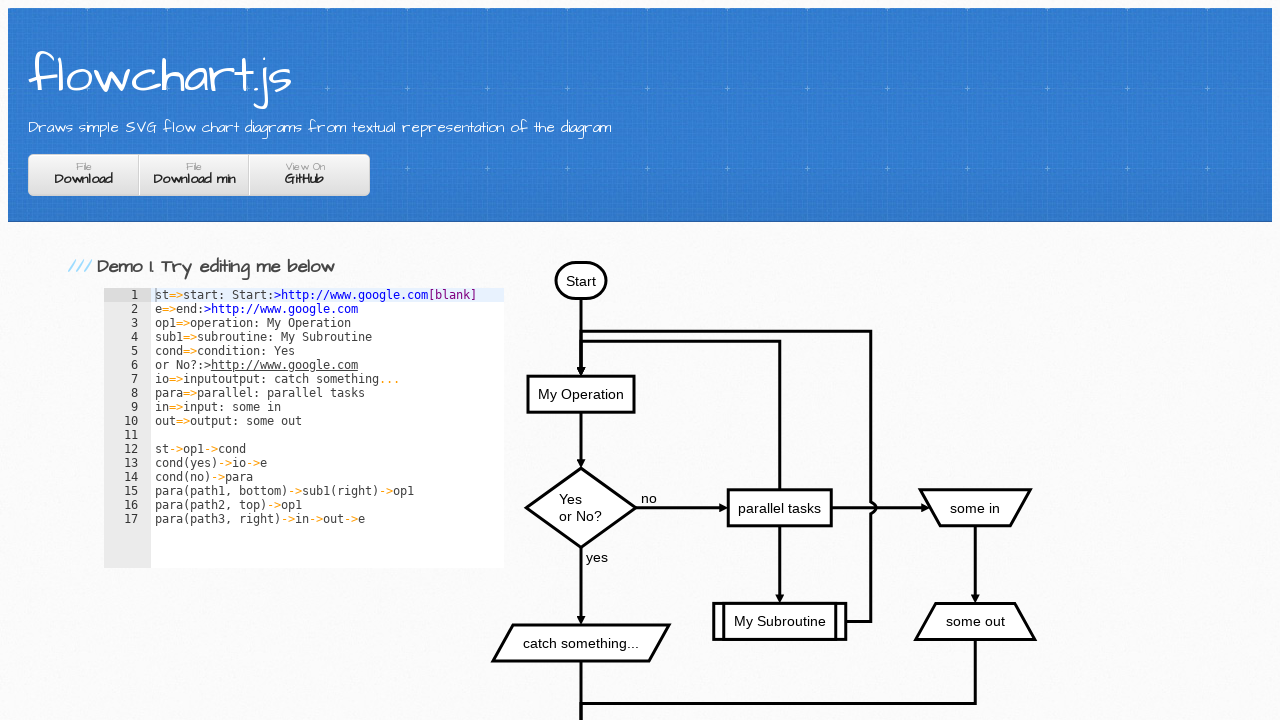

Entered flowchart code into the ace editor text input on .ace_text-input >> nth=1
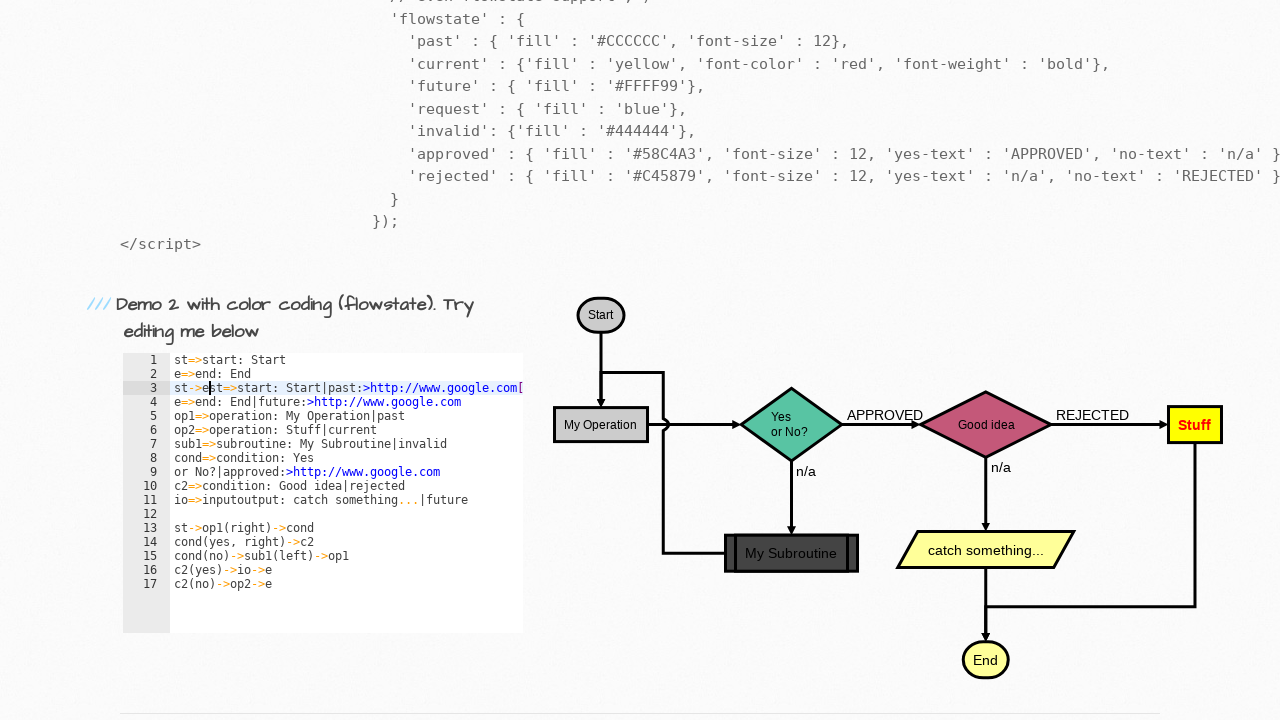

Waited 2 seconds for diagram to render
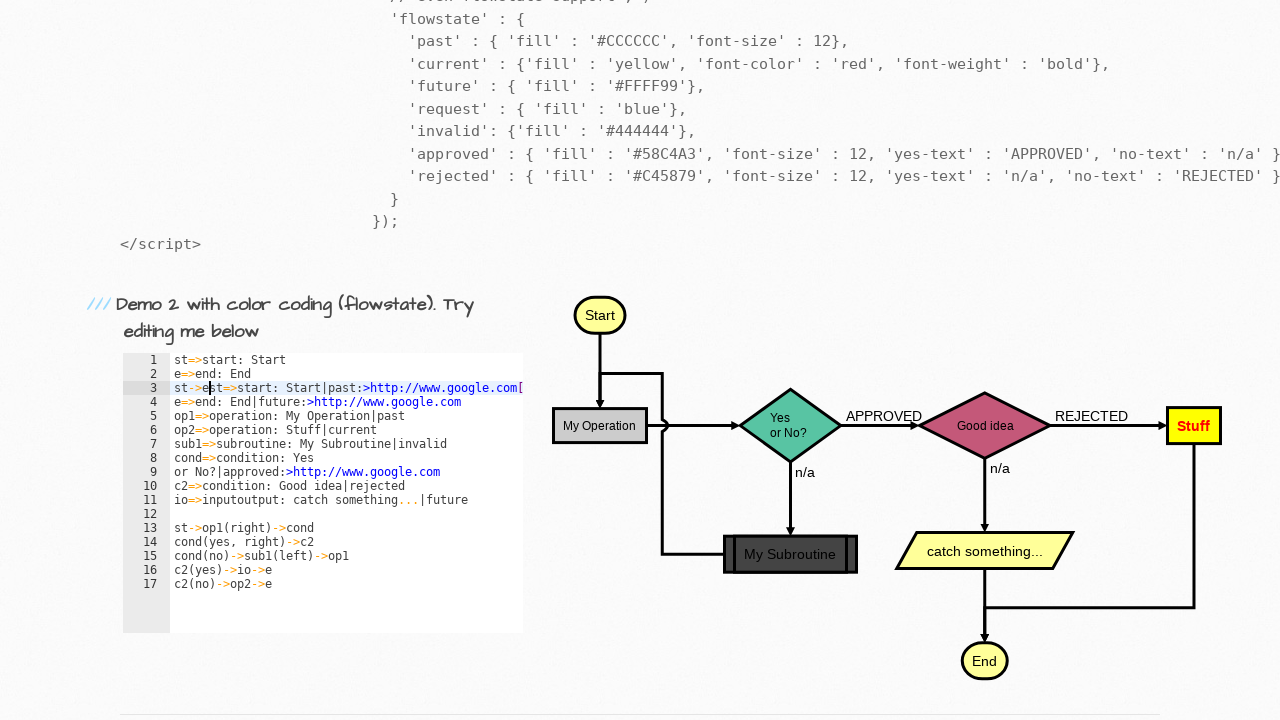

Verified diagram element loaded successfully
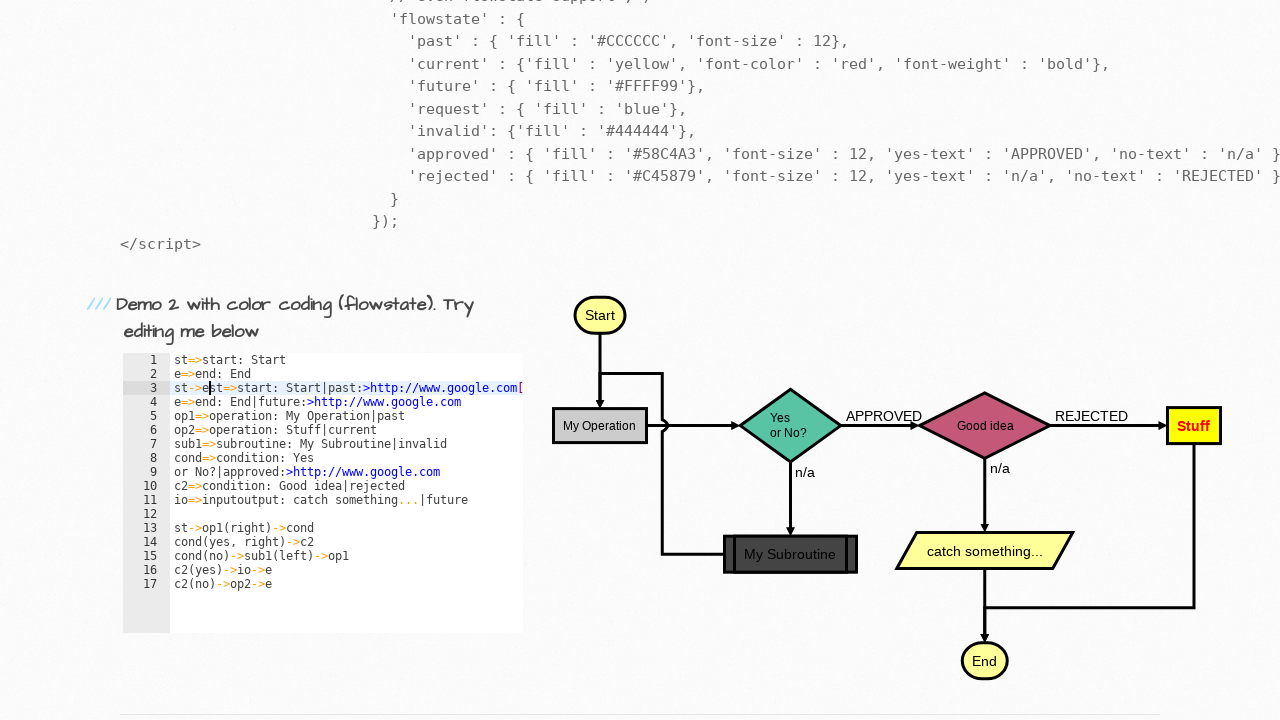

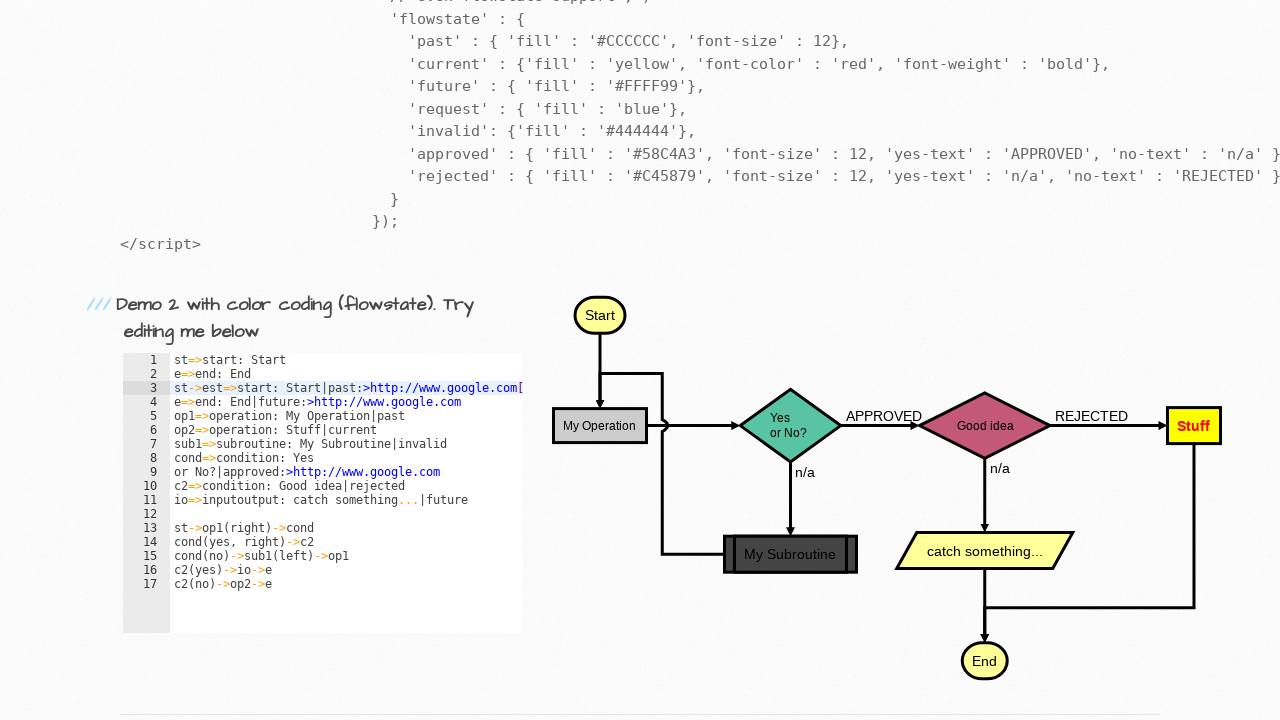